Tests alert functionality by entering a name in the input field, clicking the alert button, and accepting the JavaScript alert dialog

Starting URL: https://rahulshettyacademy.com/AutomationPractice/

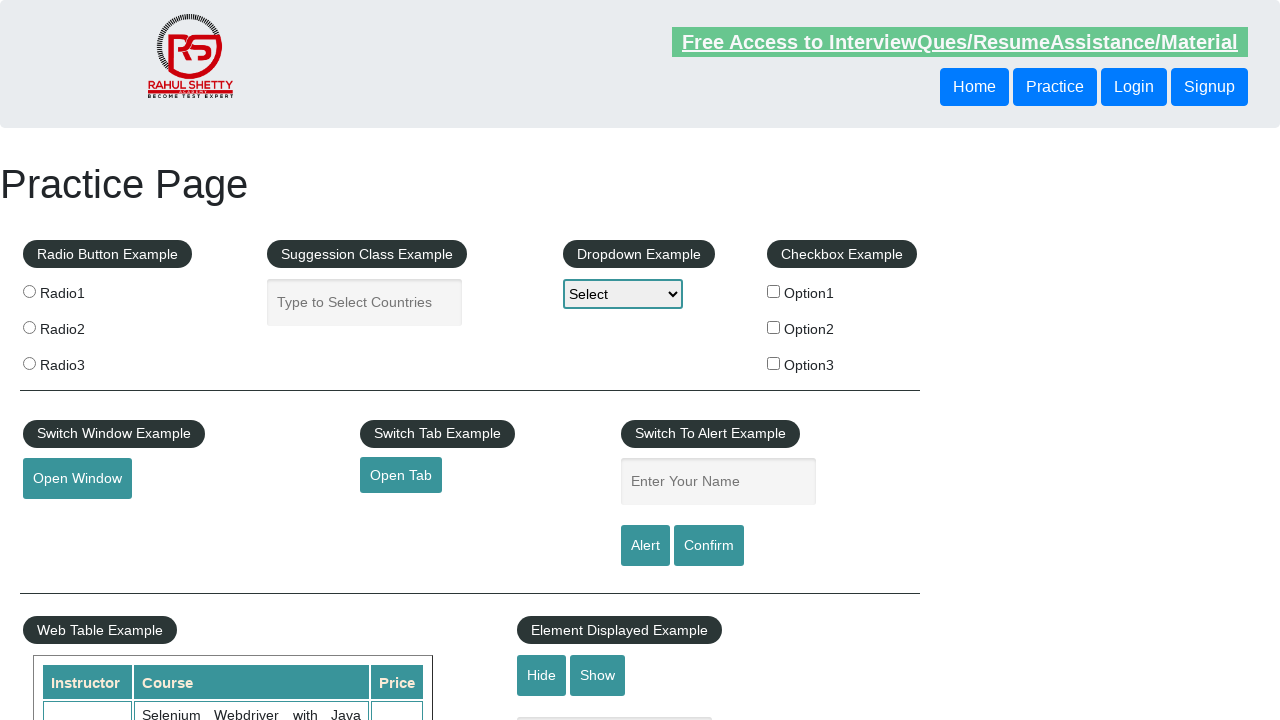

Filled name input field with 'Rudra' on input#name
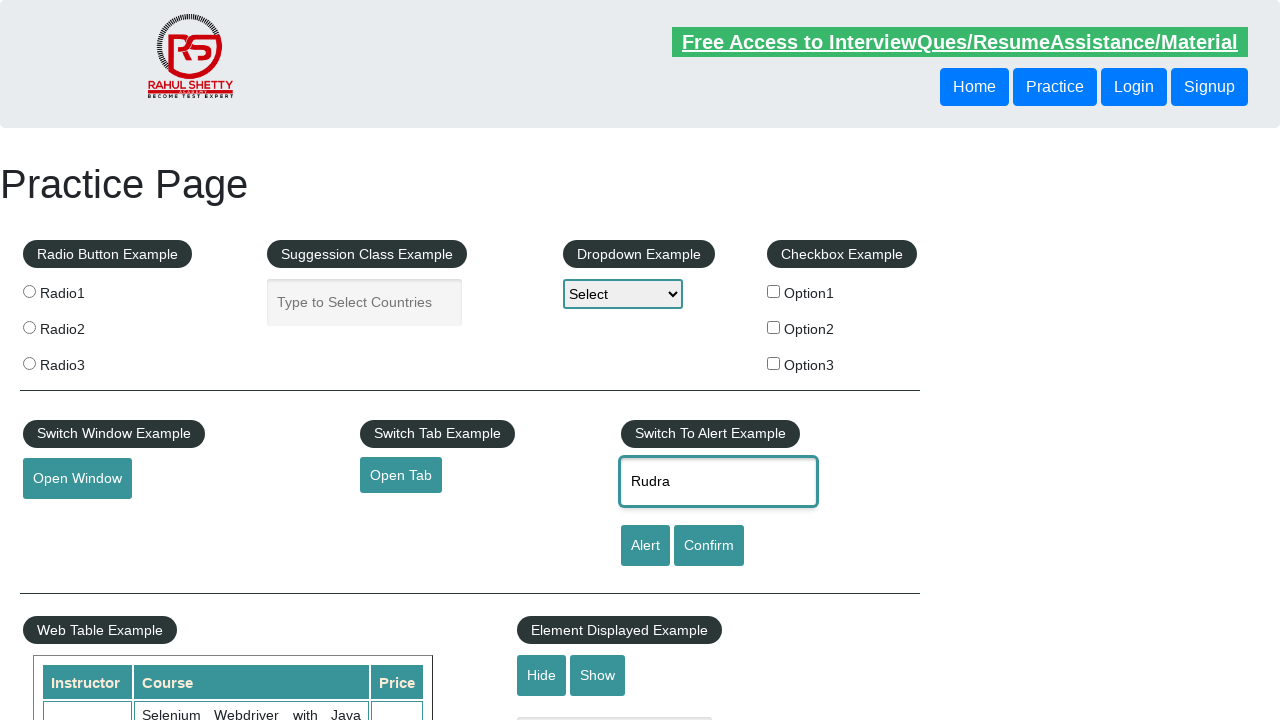

Clicked alert button to trigger JavaScript alert at (645, 546) on #alertbtn
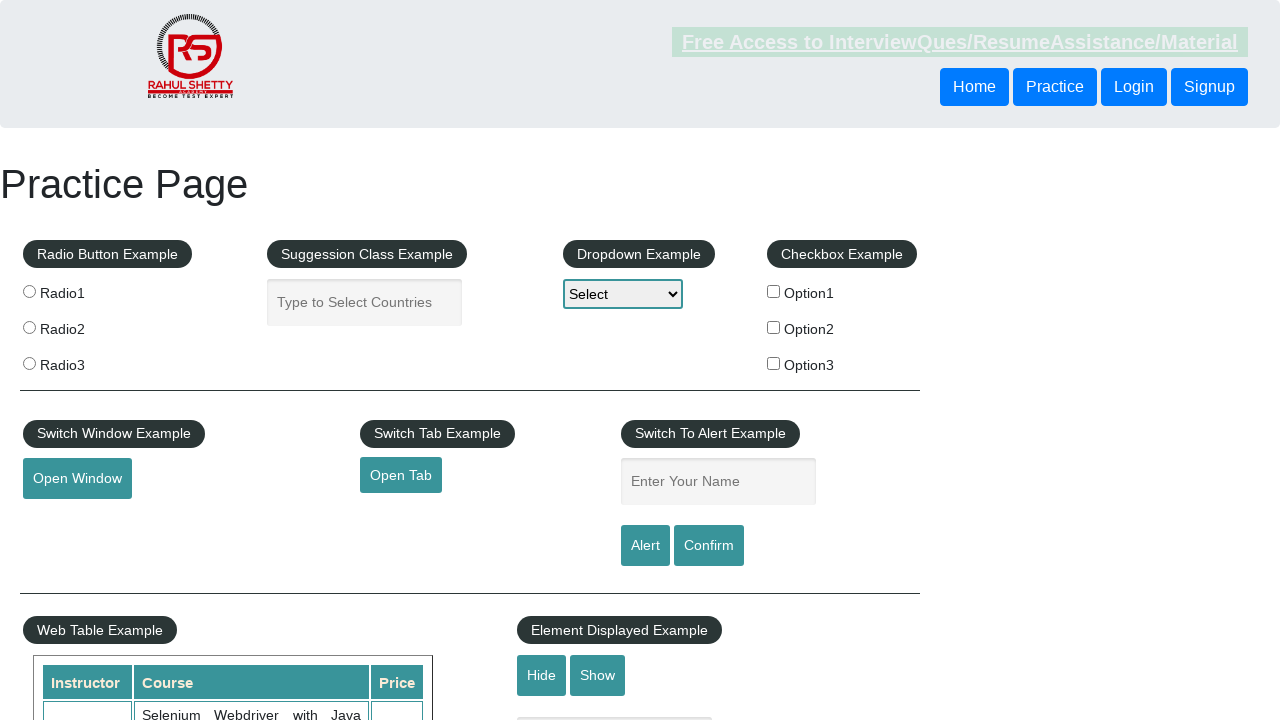

Set up dialog handler to accept JavaScript alert
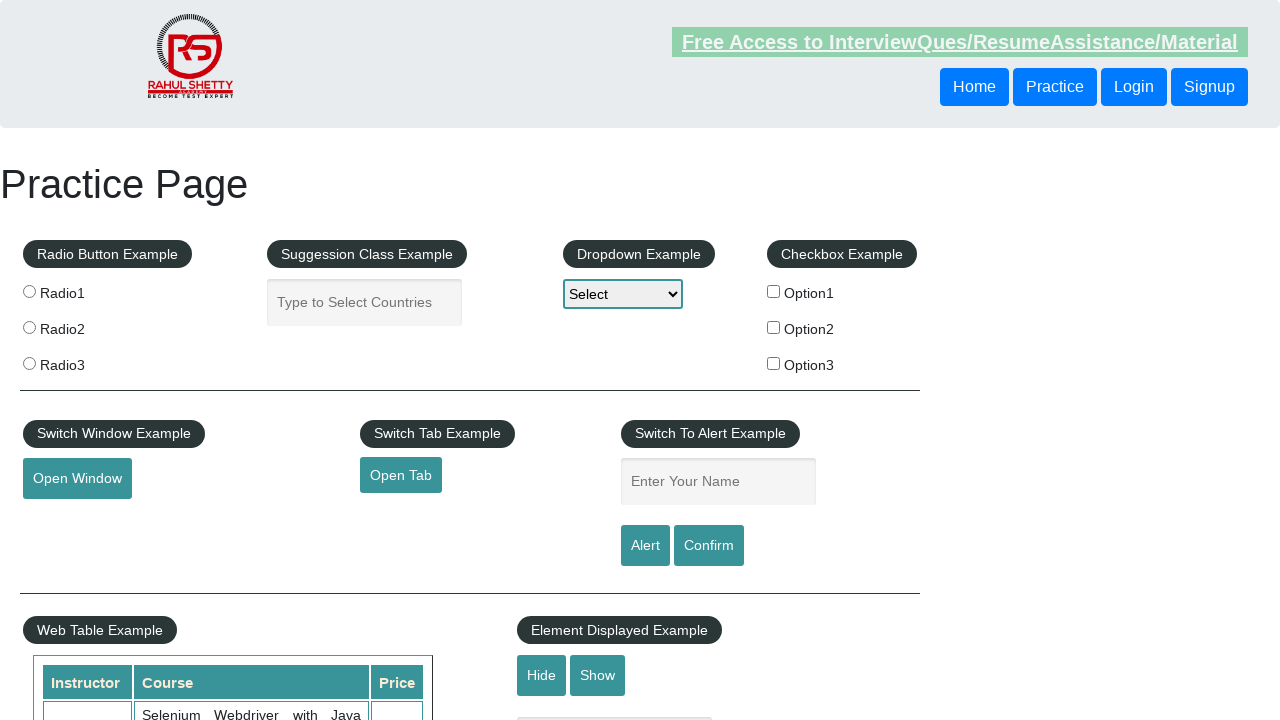

Waited 500ms for alert to be processed
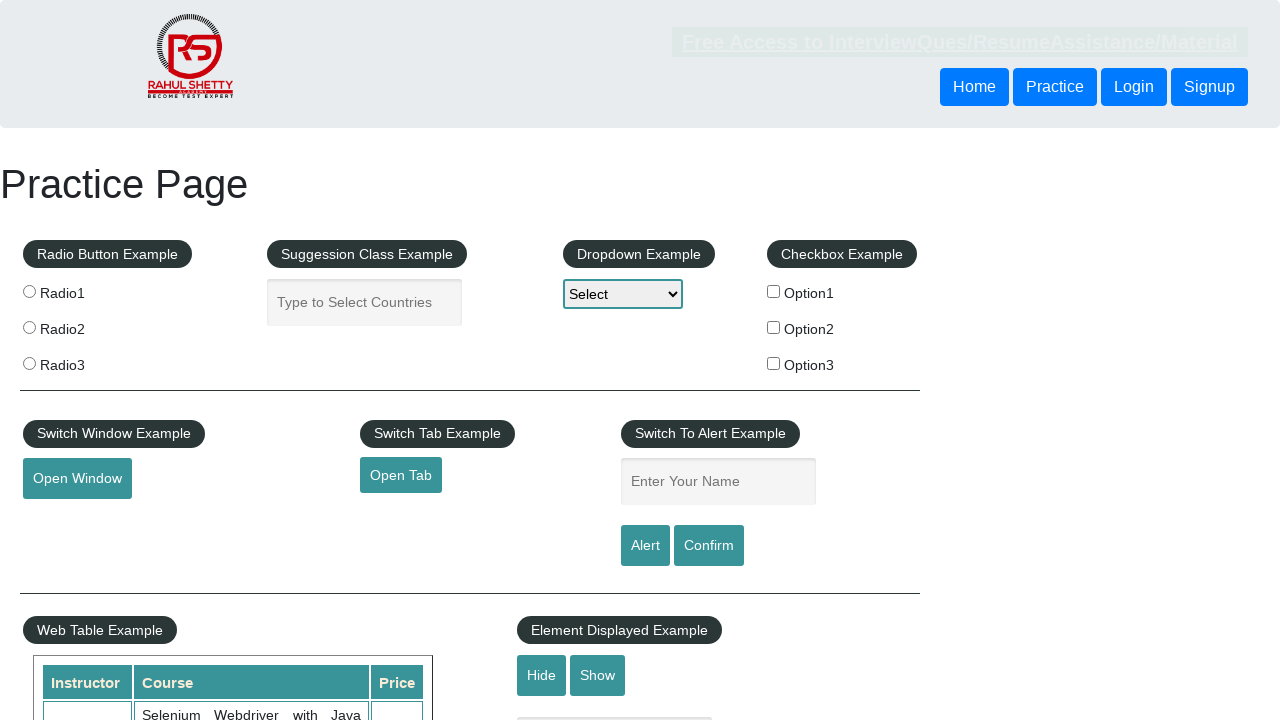

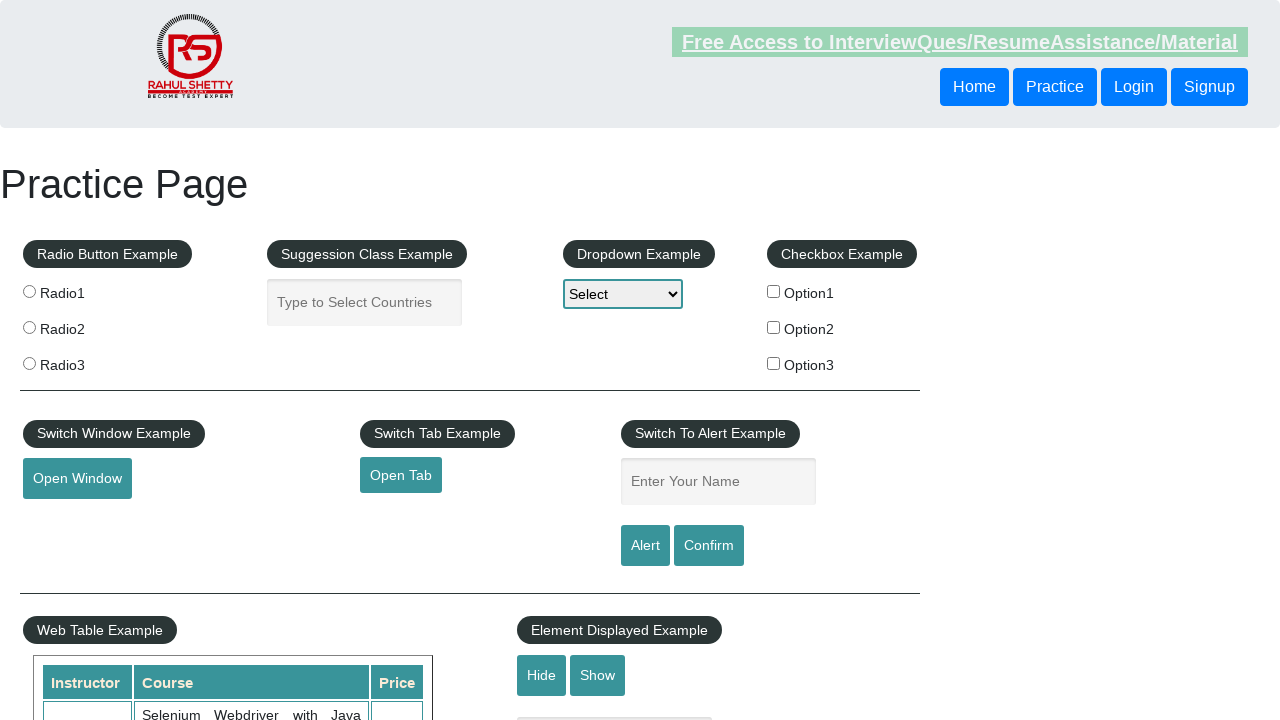